Navigates to a paper diorama model page and clicks the download button to initiate a file download

Starting URL: https://www.paperdiorama.com/paper-models/work-machines/john-deere-6615-paper-diorama/

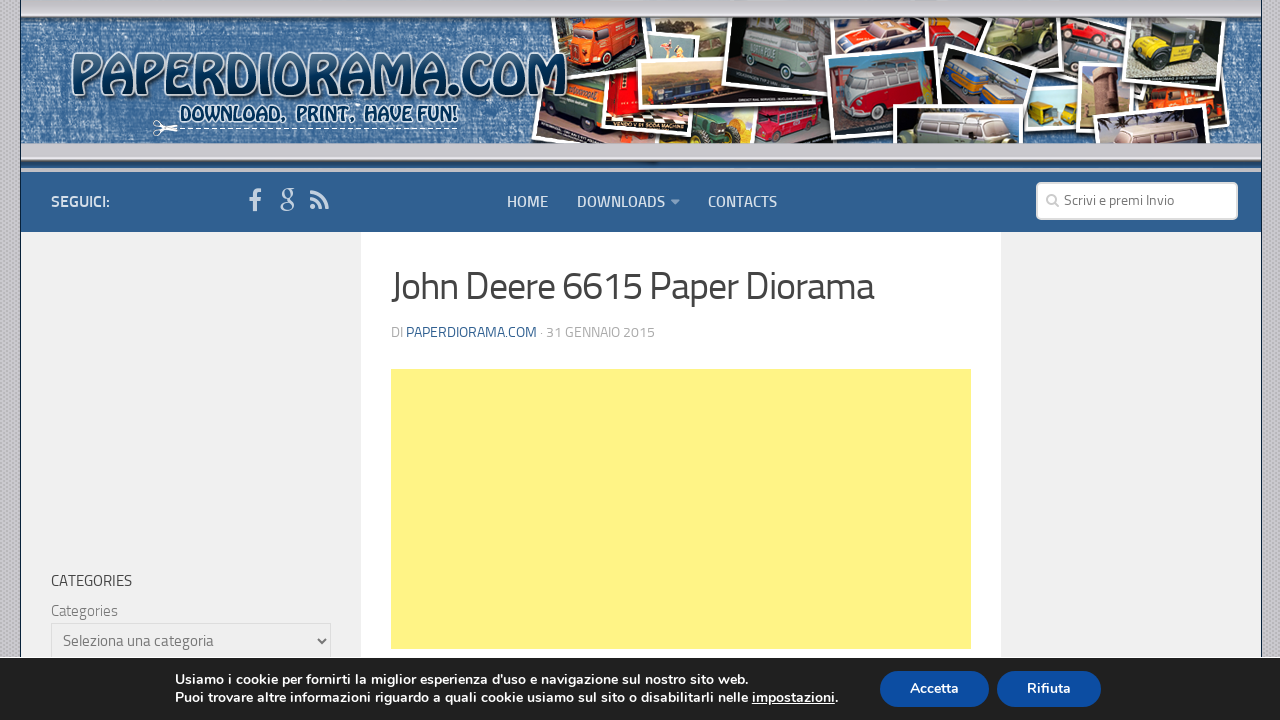

Download button selector became available on the John Deere 6615 paper diorama page
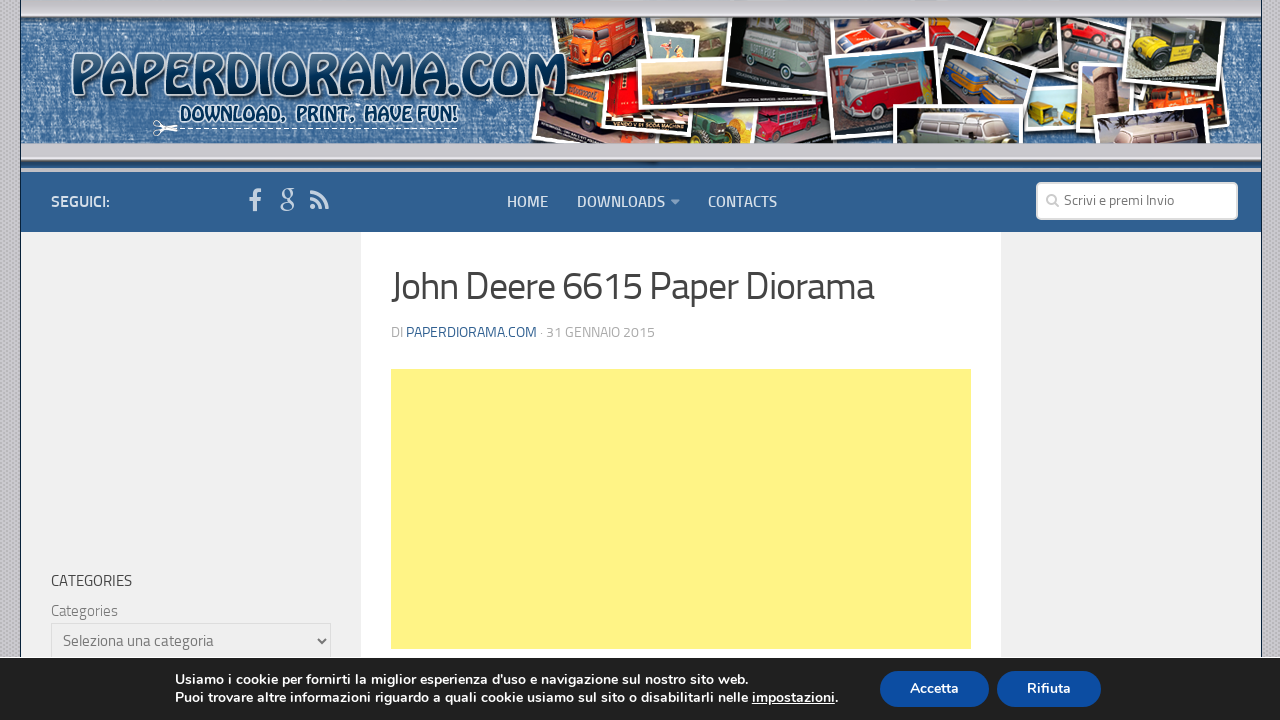

Clicked the download button to initiate file download at (870, 360) on div.card-body > div > div > a.download-on-click
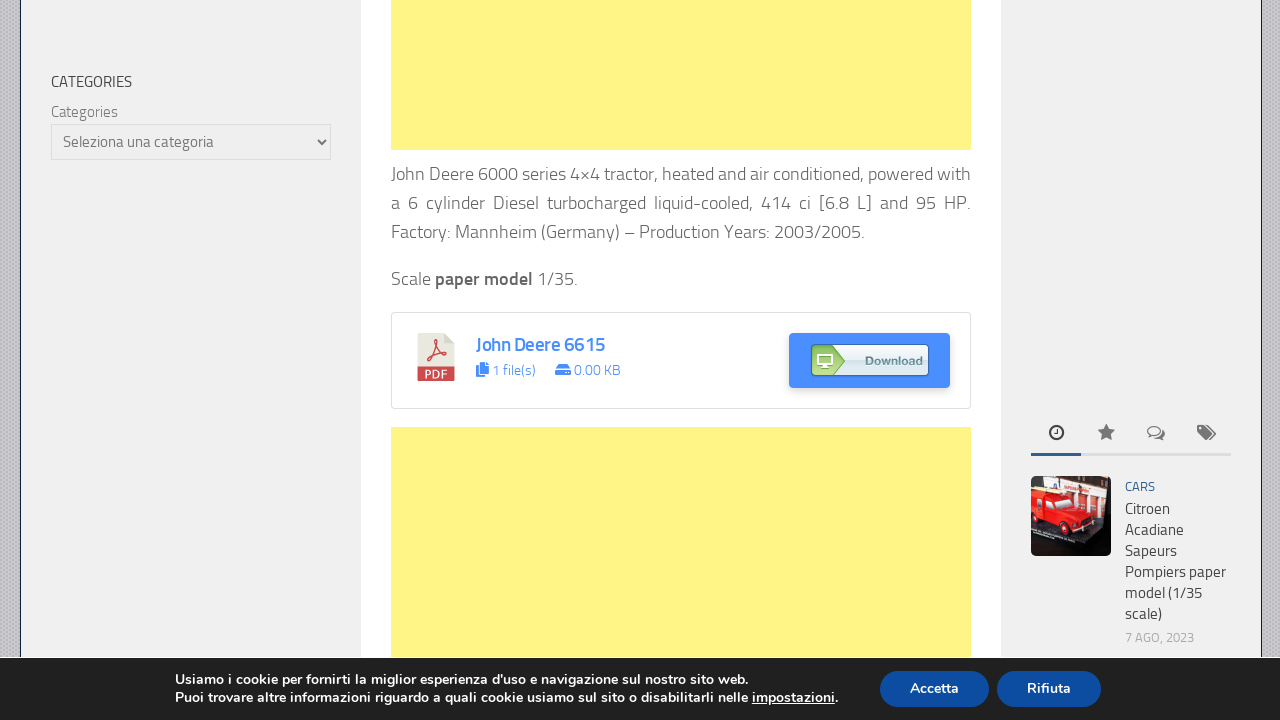

Waited 2 seconds for download to initiate
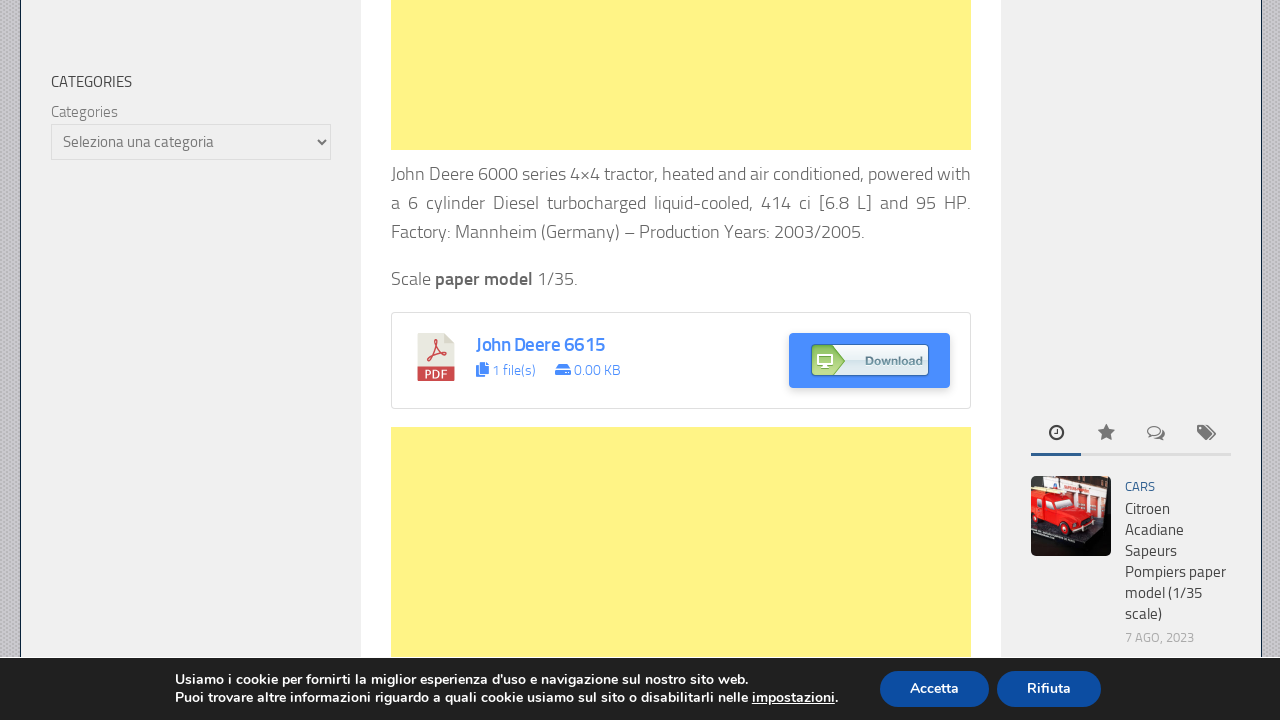

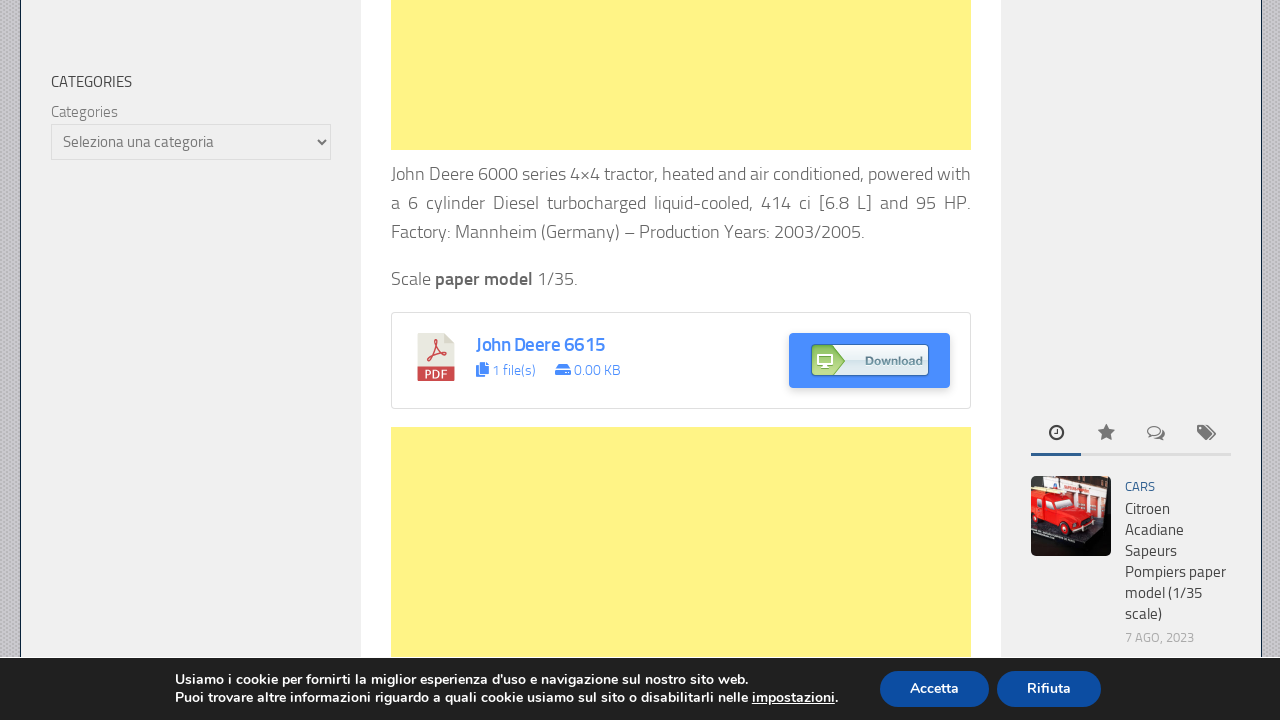